Tests the practice form on DemoQA by filling out personal information including name, email, gender, mobile number, date of birth, subjects, hobbies, and address fields.

Starting URL: https://demoqa.com/automation-practice-form

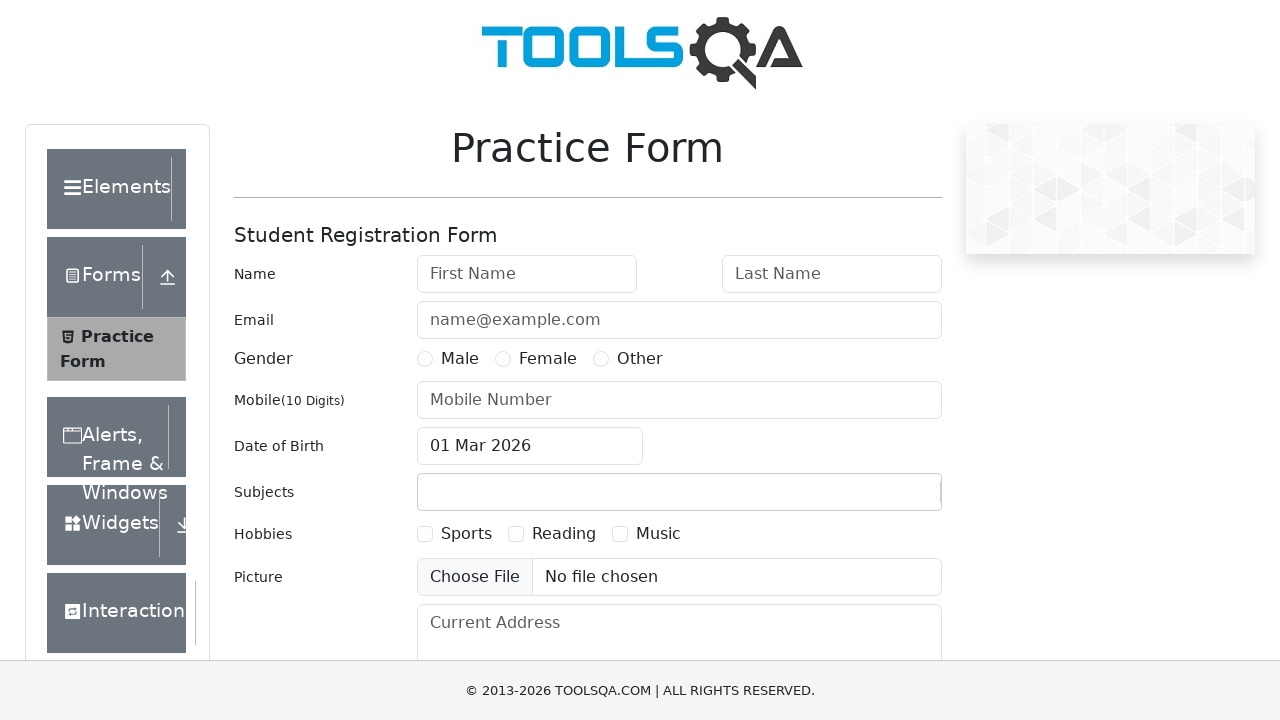

Filled first name field with 'Fatima' on #firstName
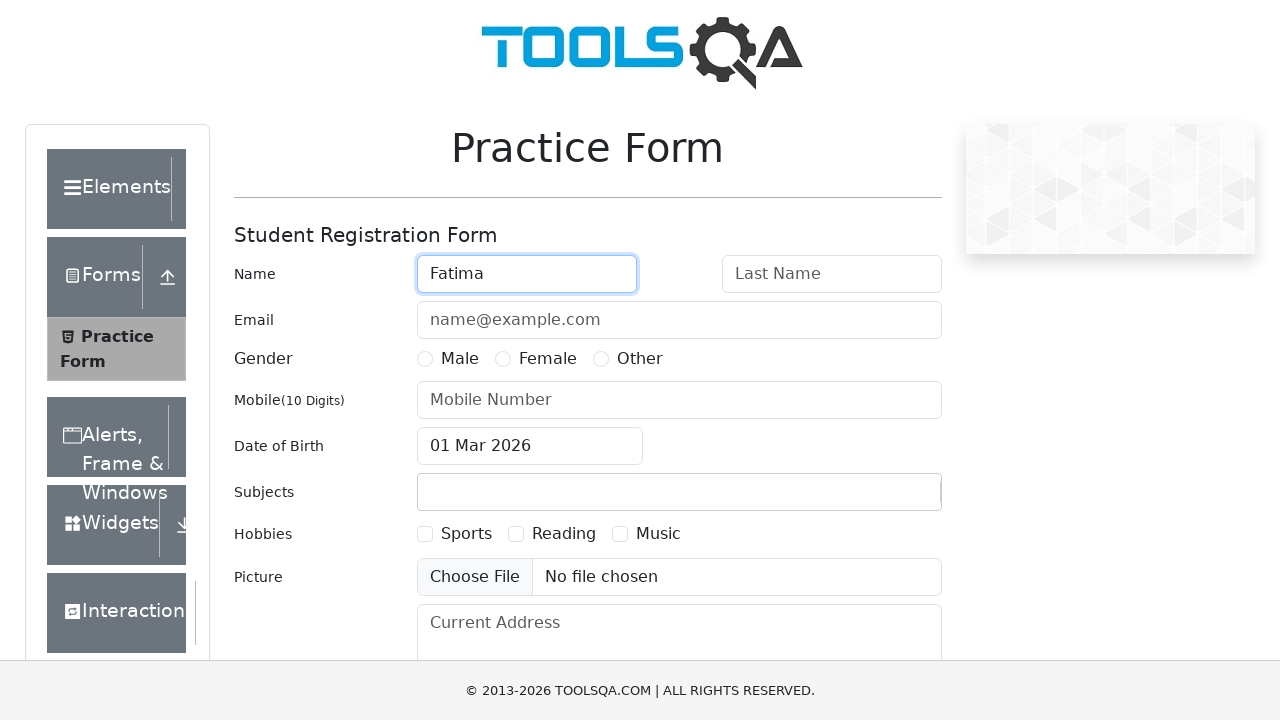

Filled last name field with 'Farah' on #lastName
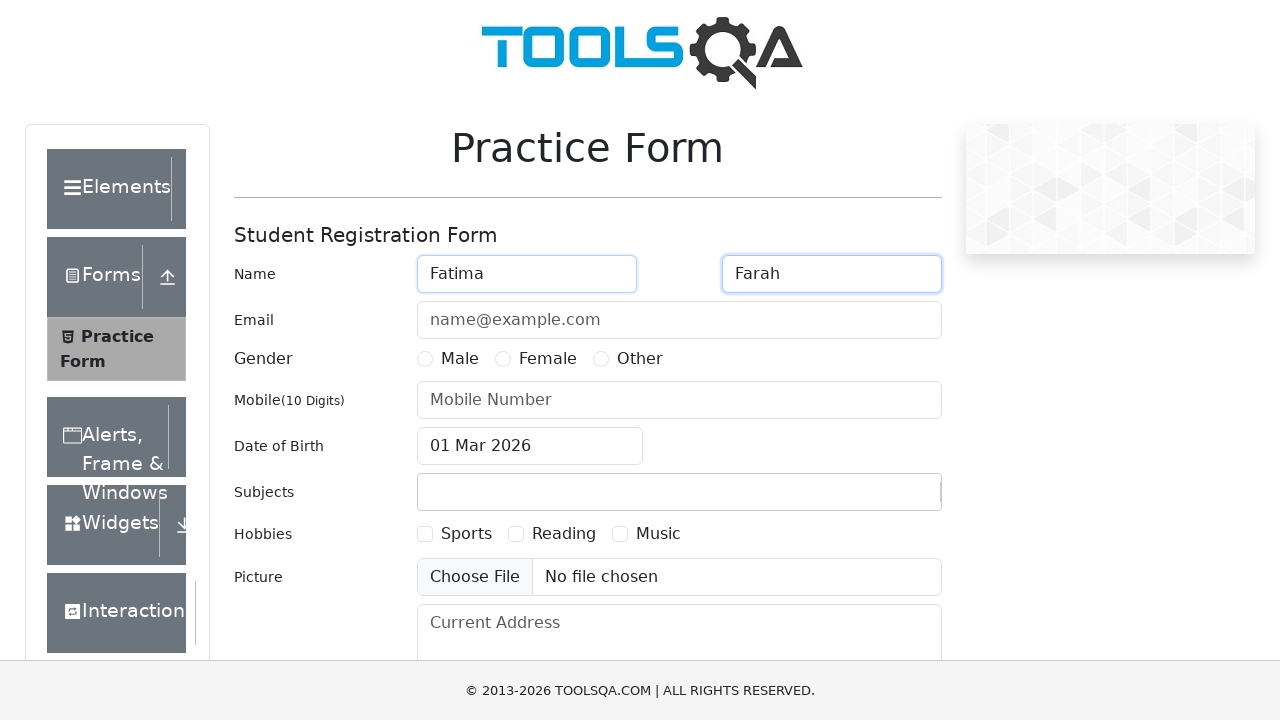

Filled email field with 'fatima.test@test.com' on #userEmail
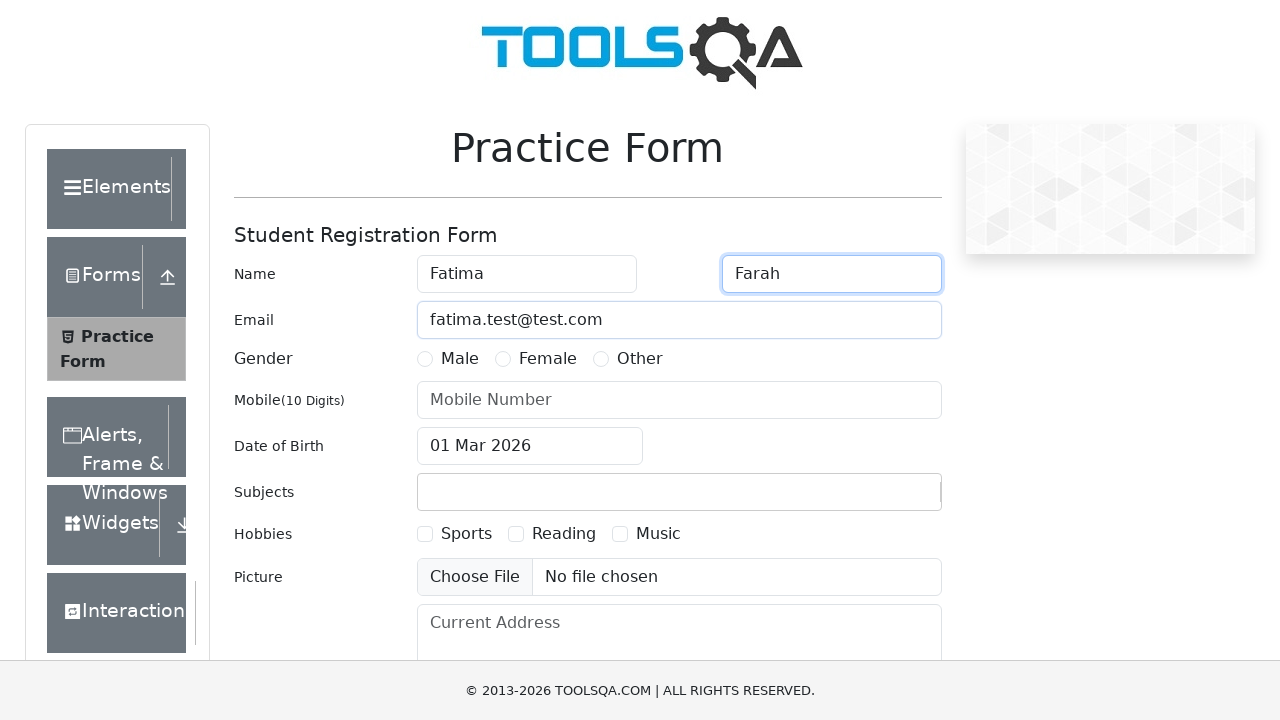

Selected Female gender option at (548, 359) on label[for='gender-radio-2']
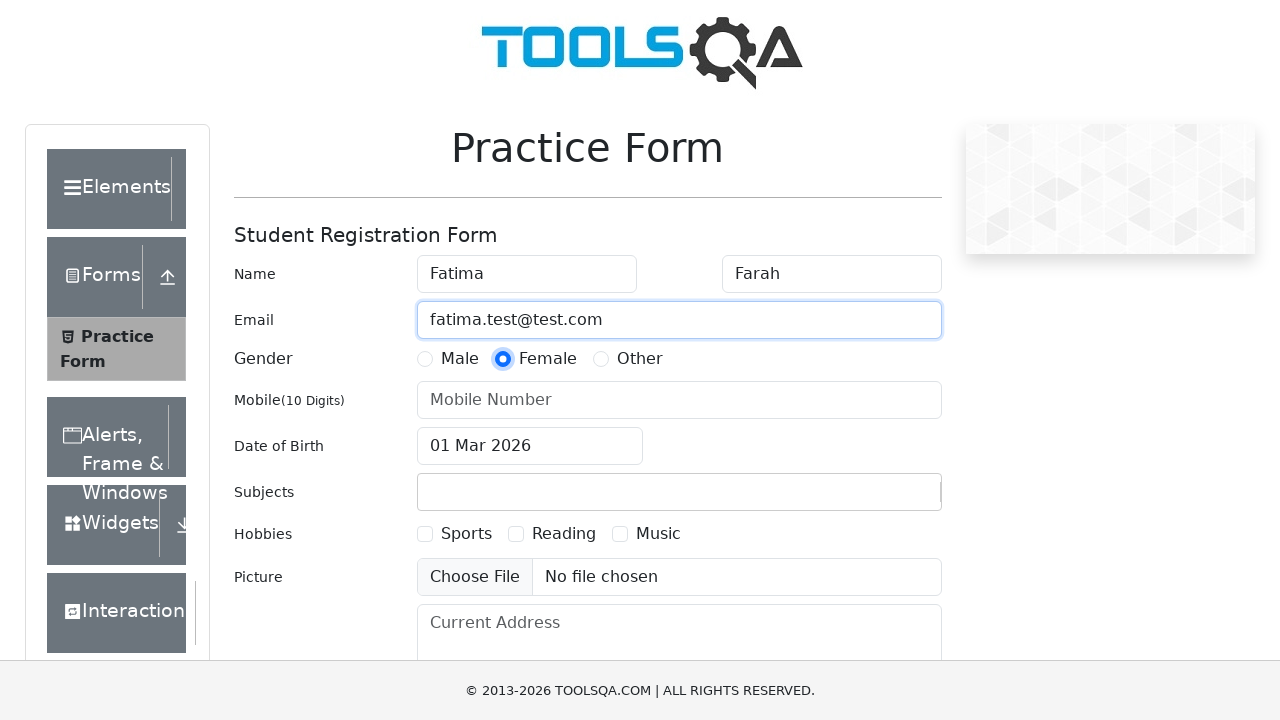

Filled mobile number field with '0121333222' on #userNumber
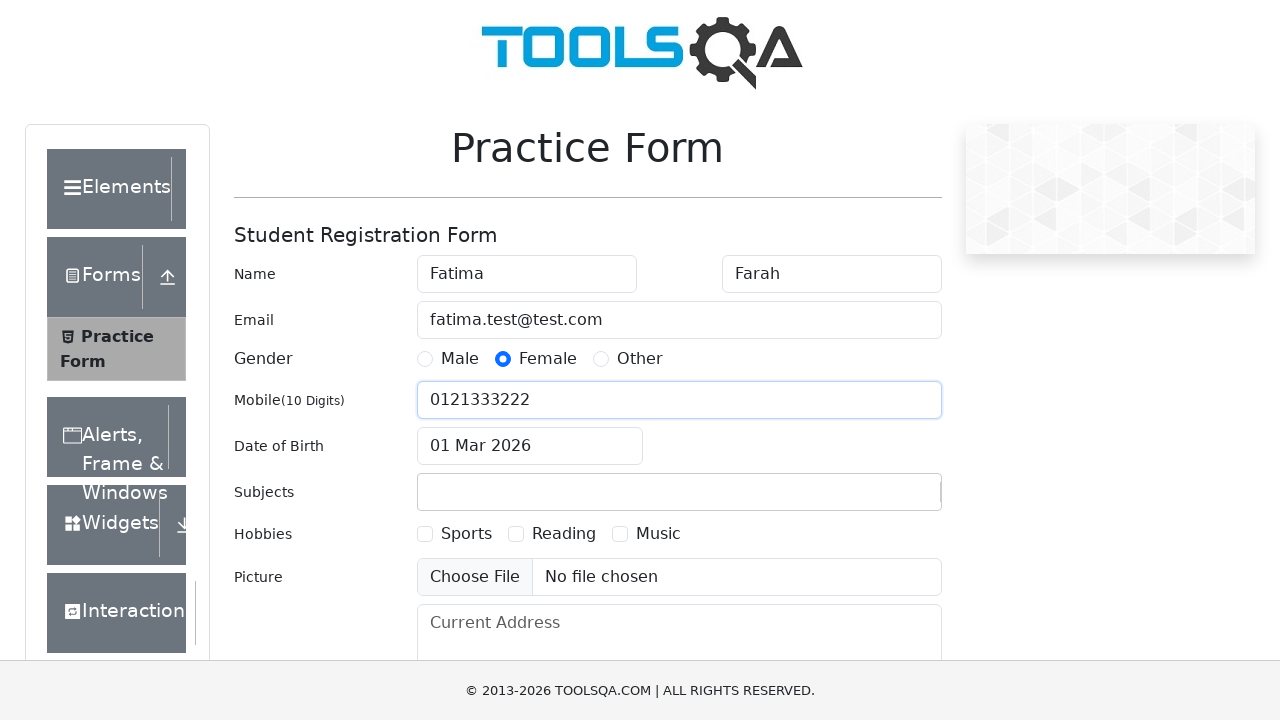

Opened date of birth picker at (530, 446) on #dateOfBirthInput
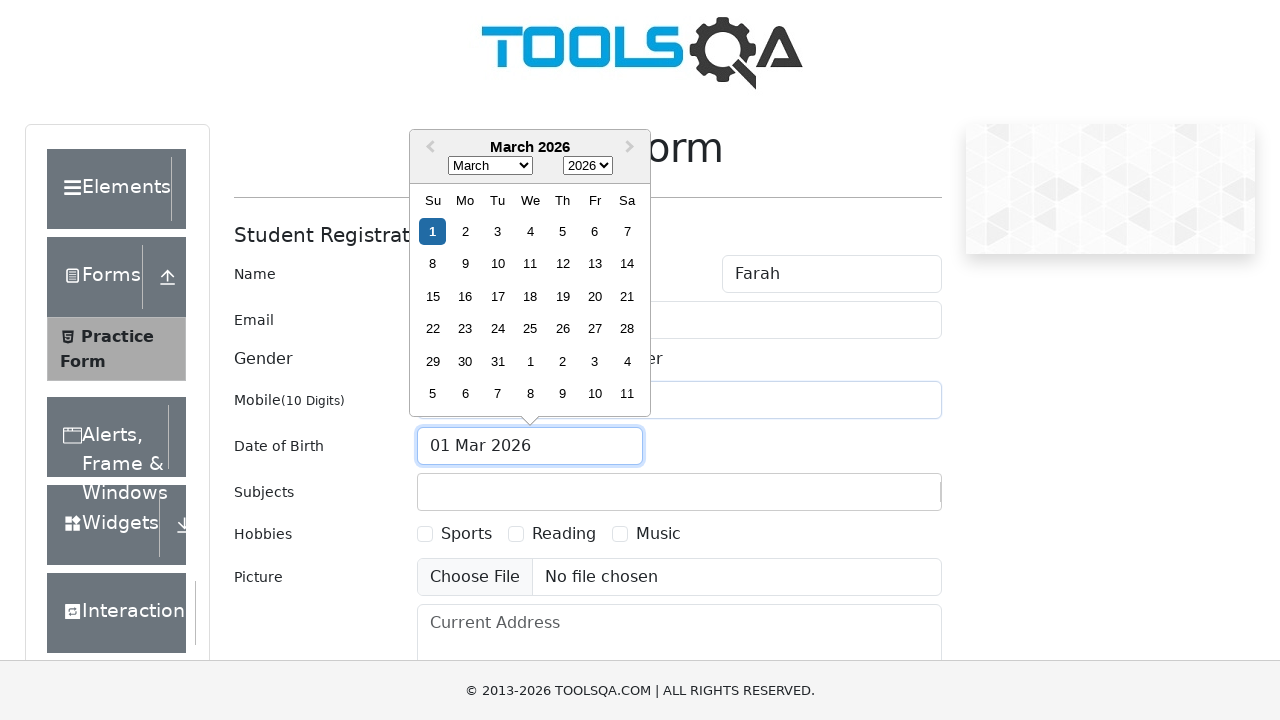

Selected birth year 1993 on .react-datepicker__year-select
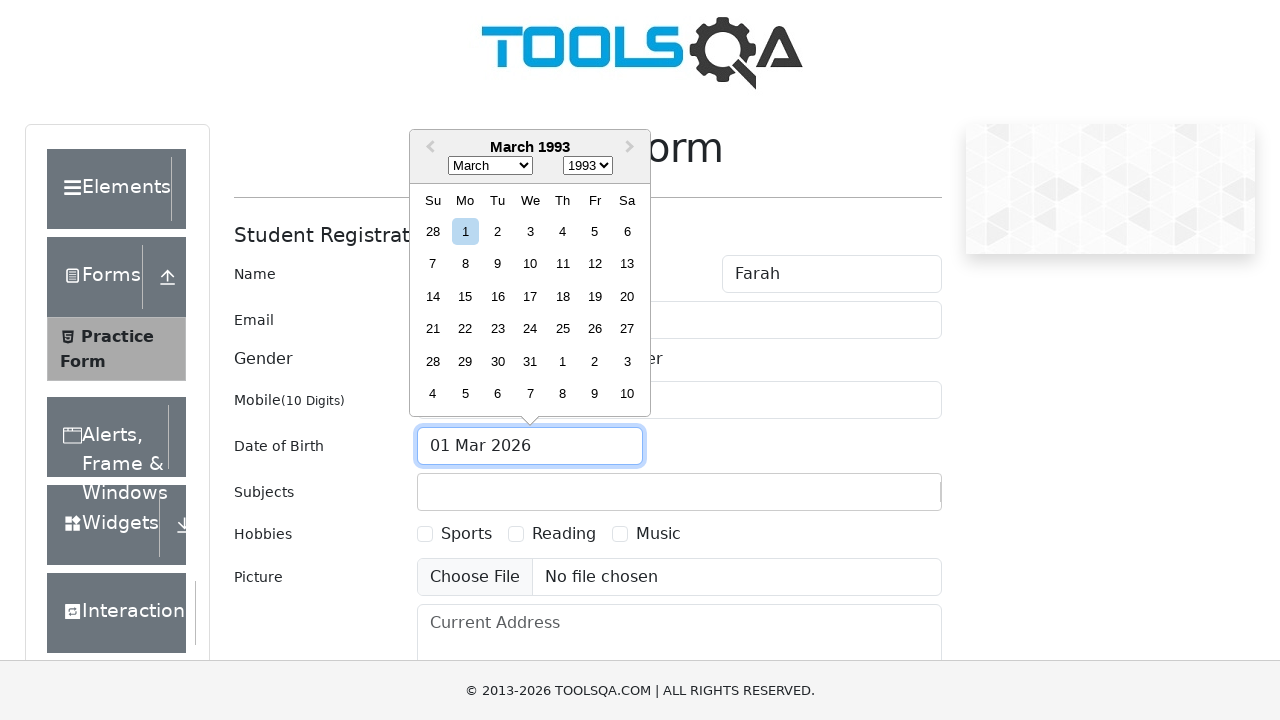

Selected birth month September on .react-datepicker__month-select
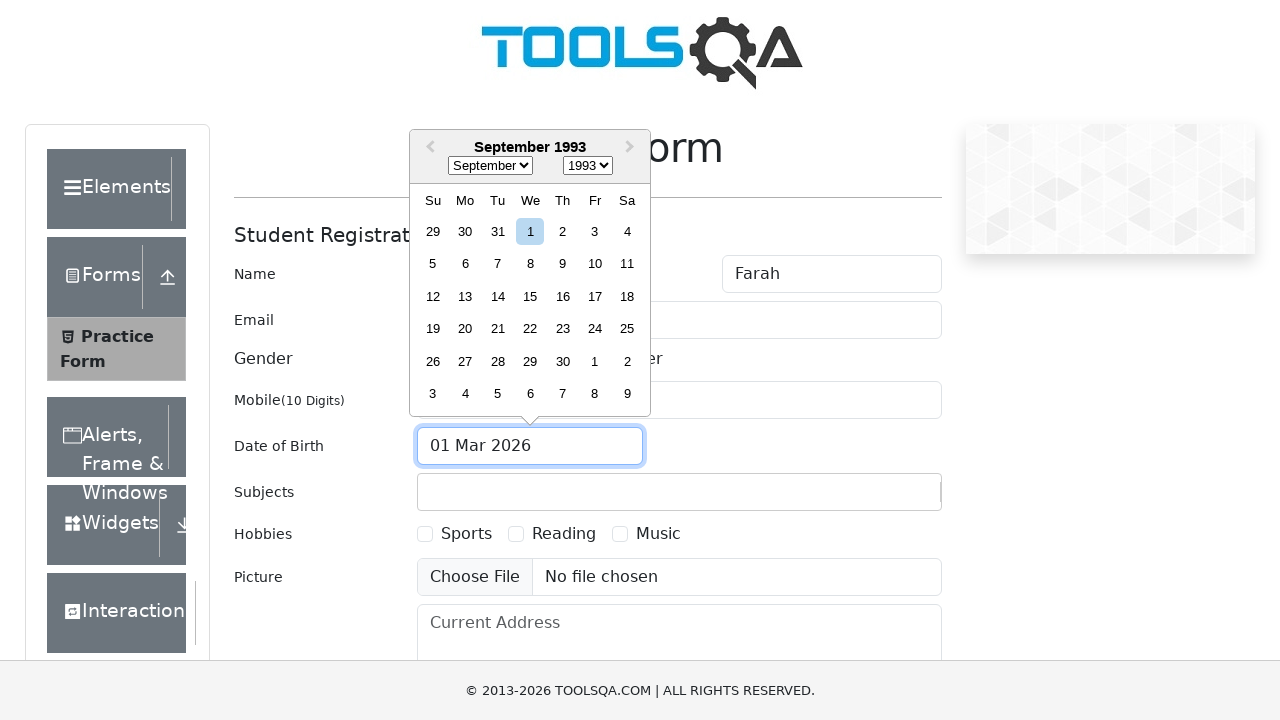

Selected birth day 25 at (627, 329) on .react-datepicker__day--025
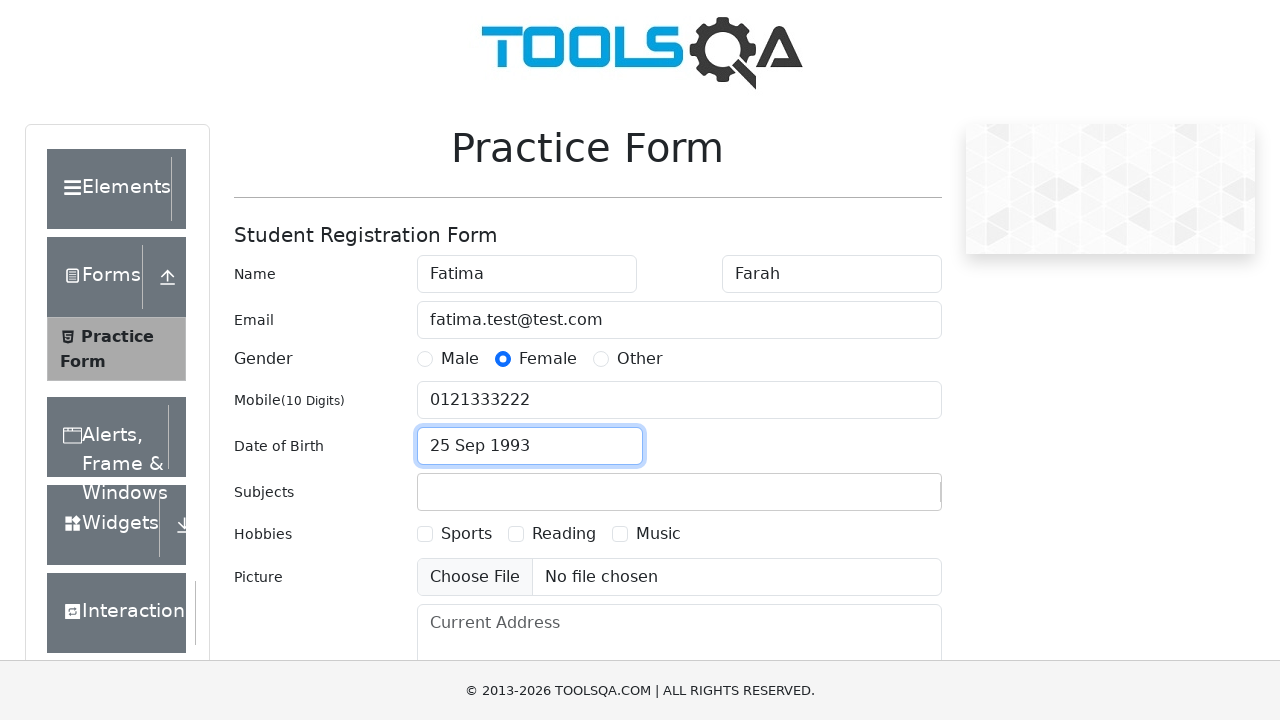

Filled subjects field with 'English' on #subjectsInput
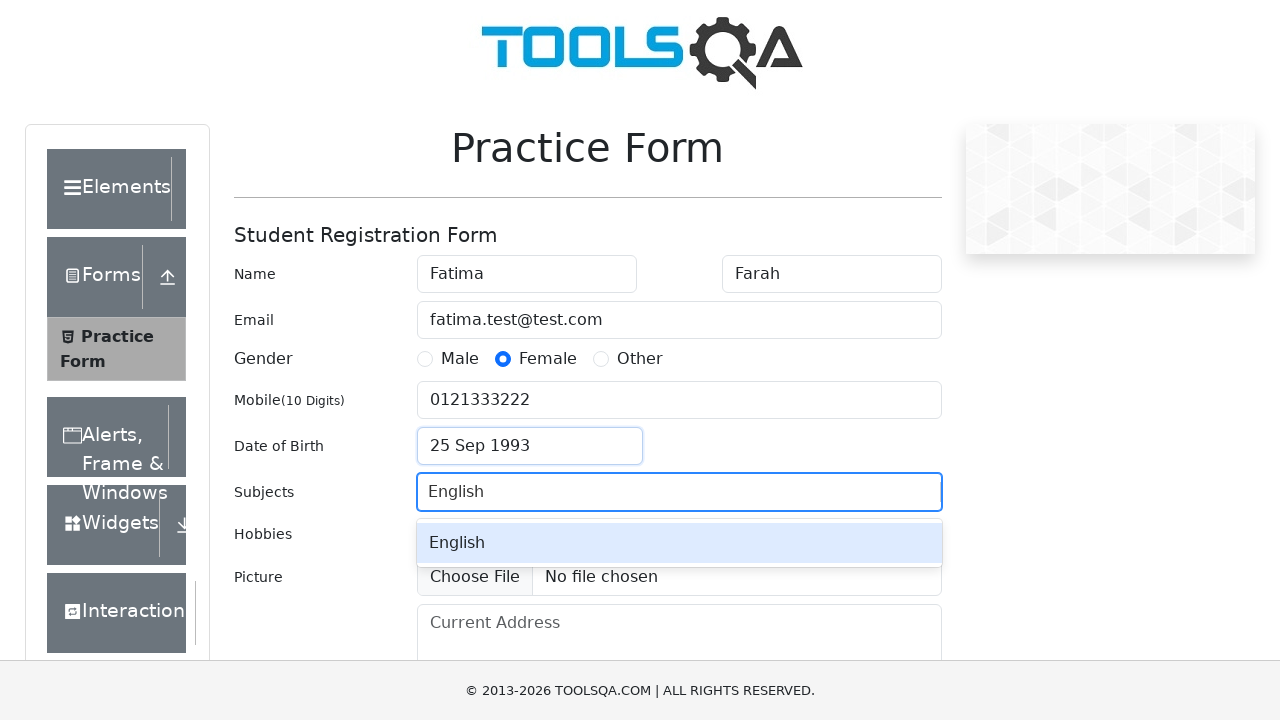

Pressed Enter to confirm subject selection
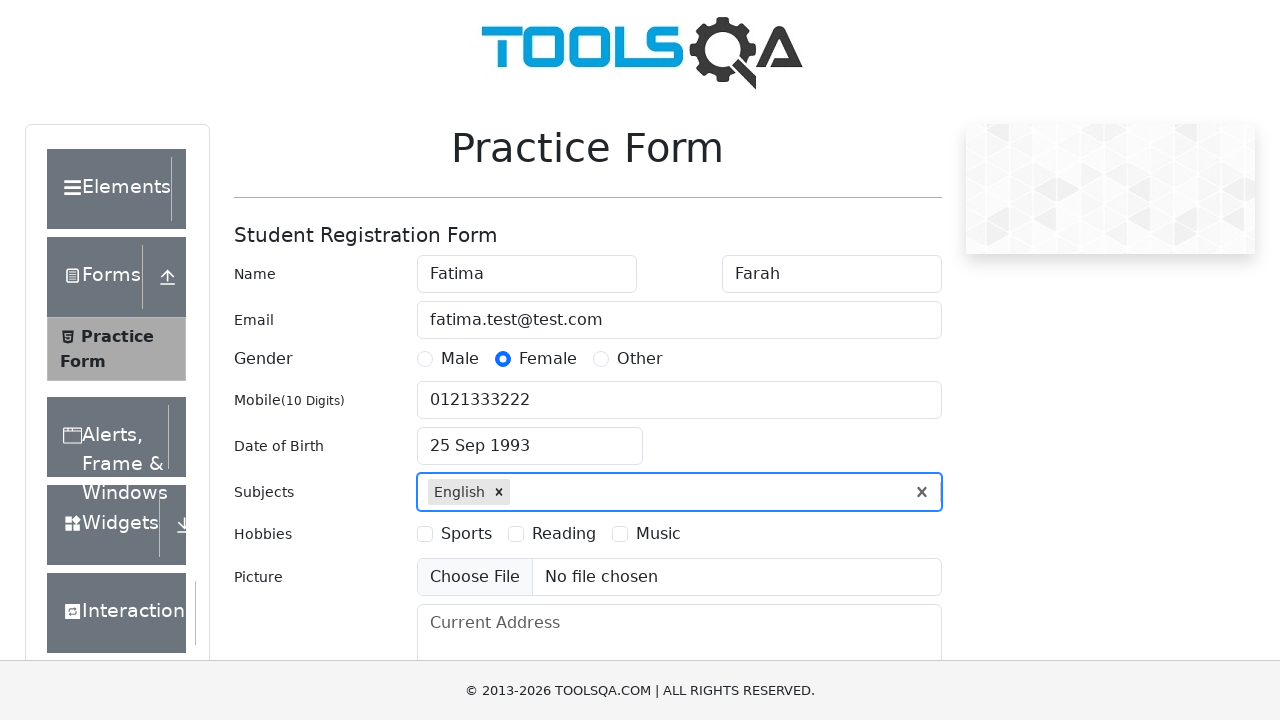

Selected first hobby checkbox at (466, 534) on label[for='hobbies-checkbox-1']
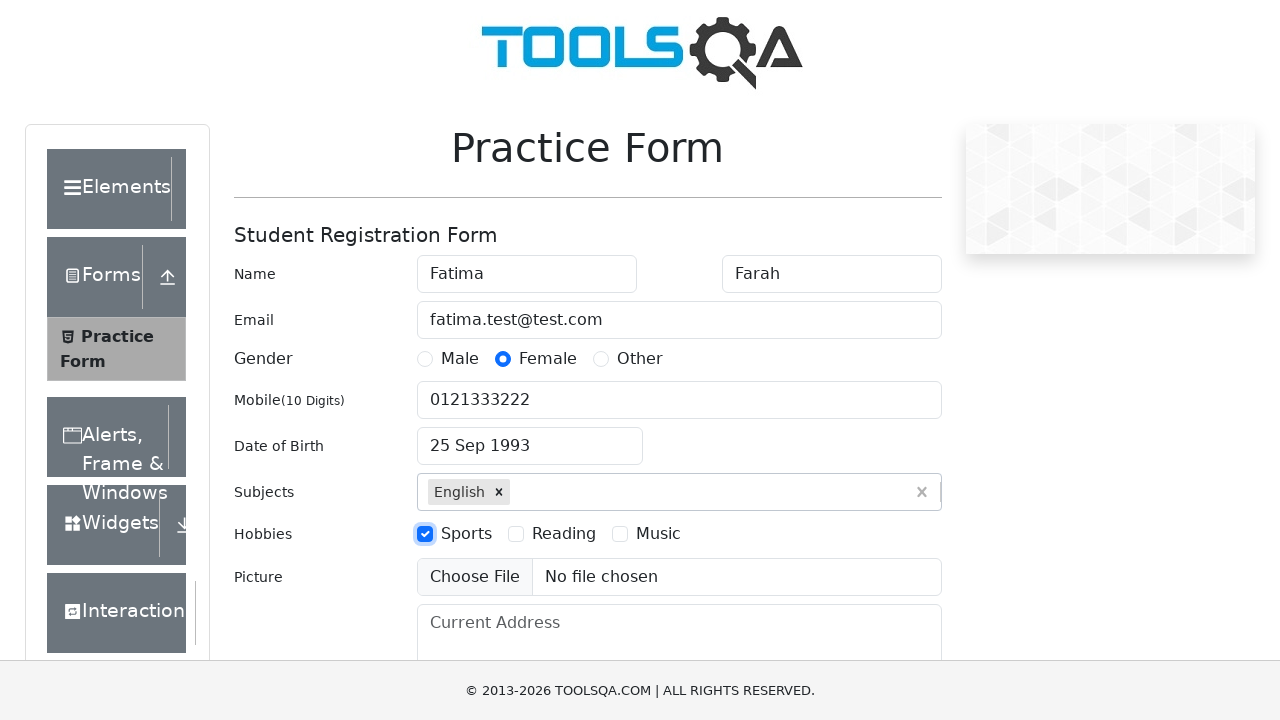

Selected second hobby checkbox at (564, 534) on label[for='hobbies-checkbox-2']
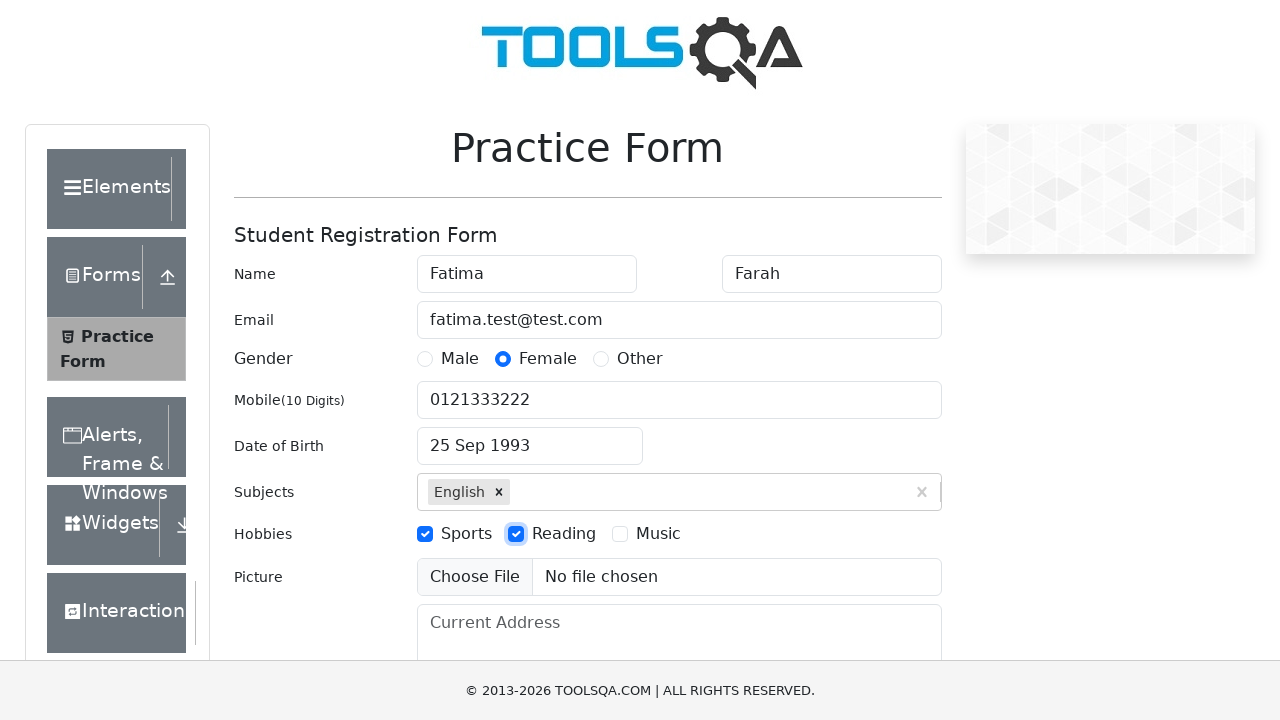

Selected third hobby checkbox at (658, 534) on label[for='hobbies-checkbox-3']
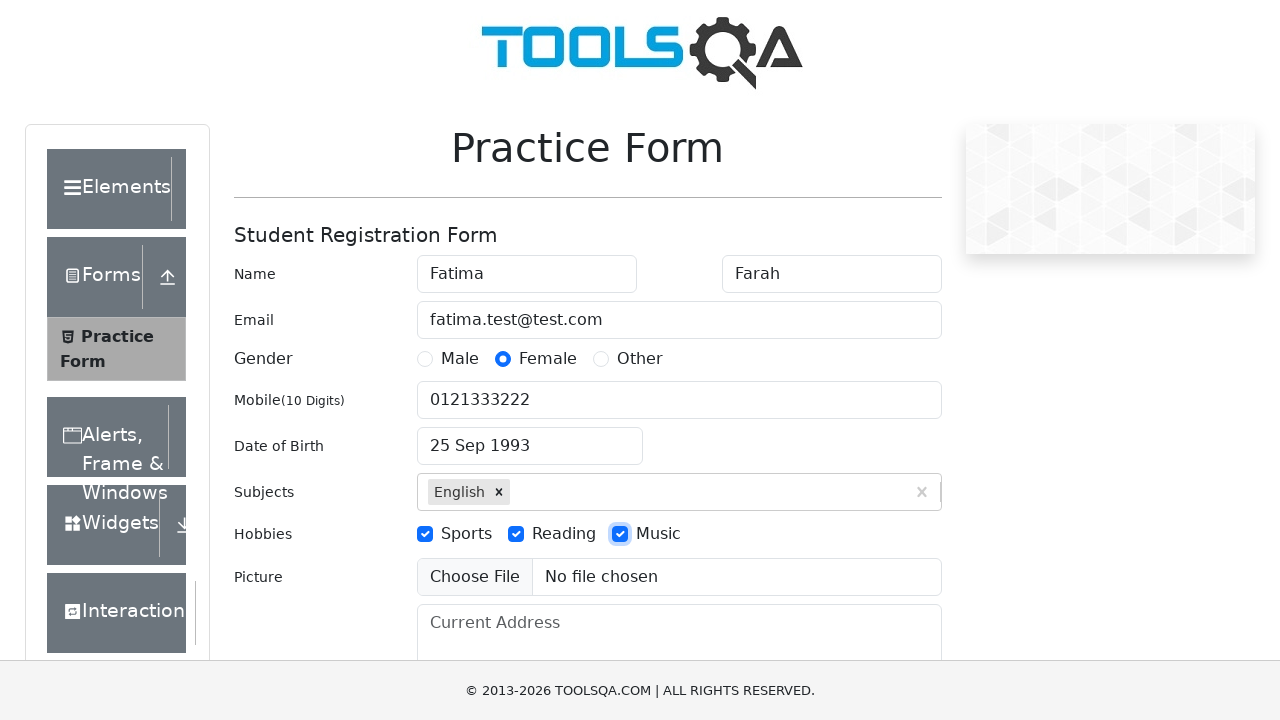

Filled current address field with 'current test address. B99 666' on #currentAddress
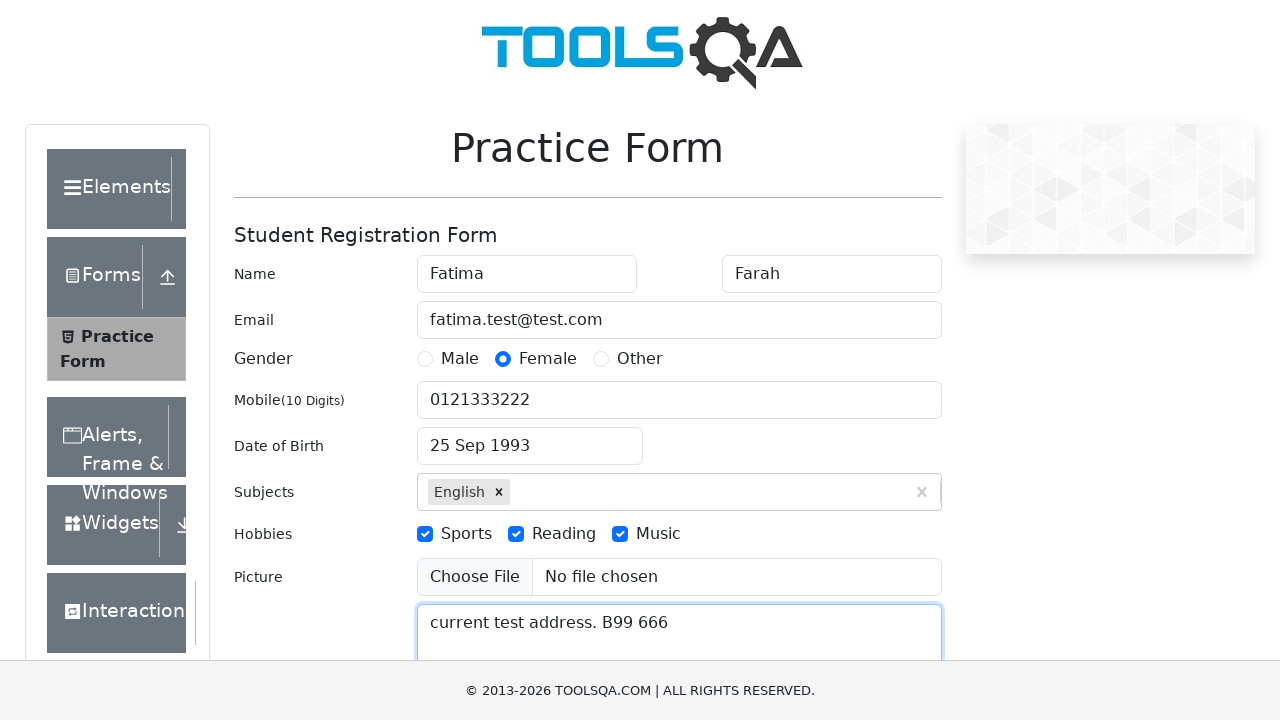

Clicked submit button to submit the form at (885, 499) on #submit
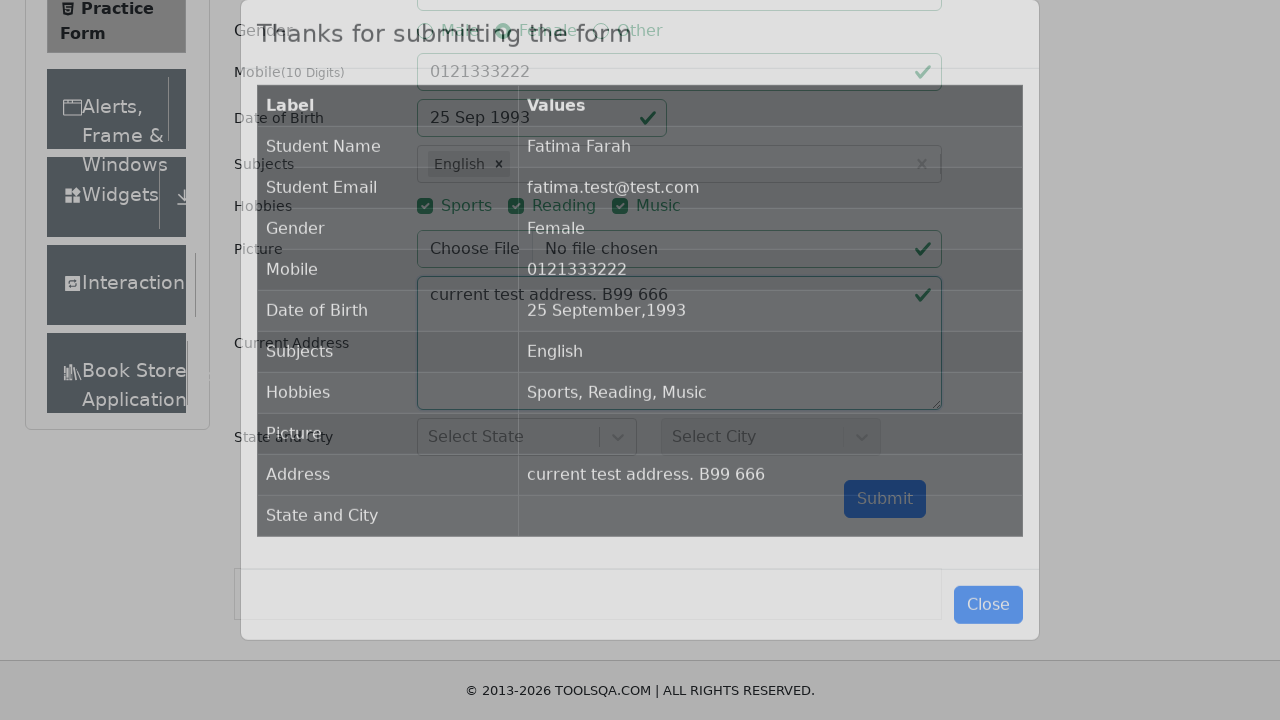

Submission confirmation modal appeared
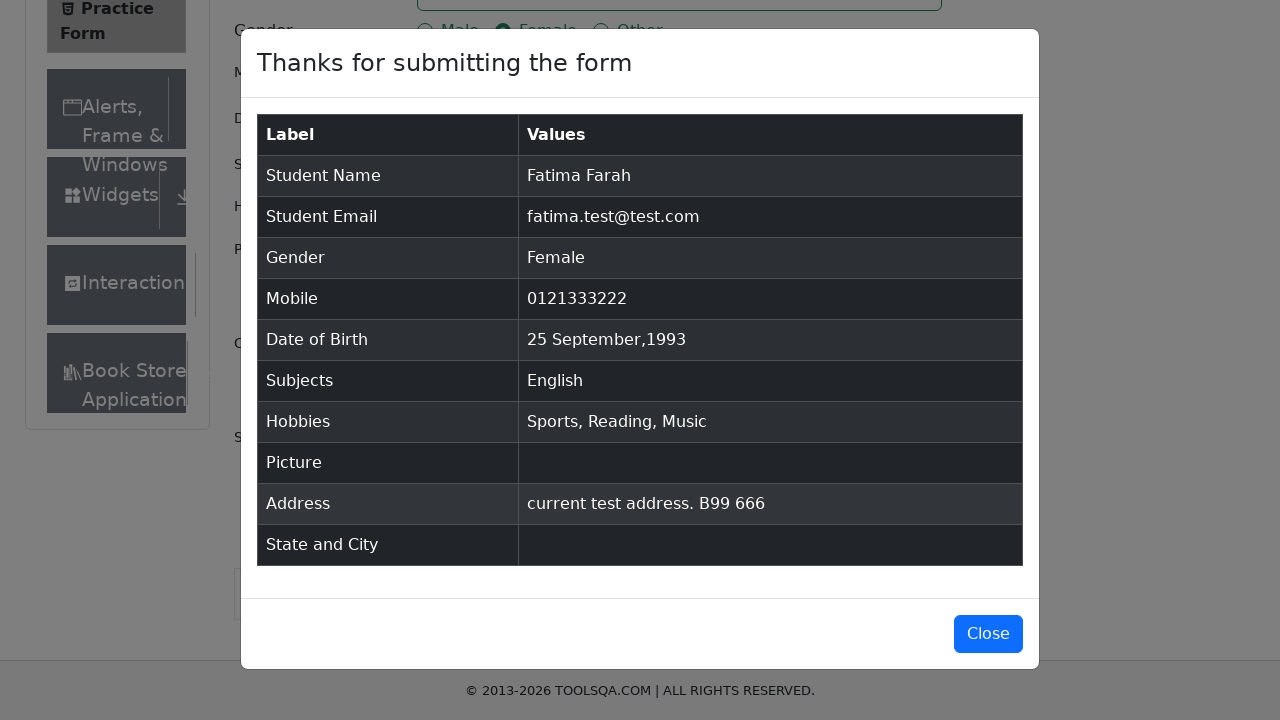

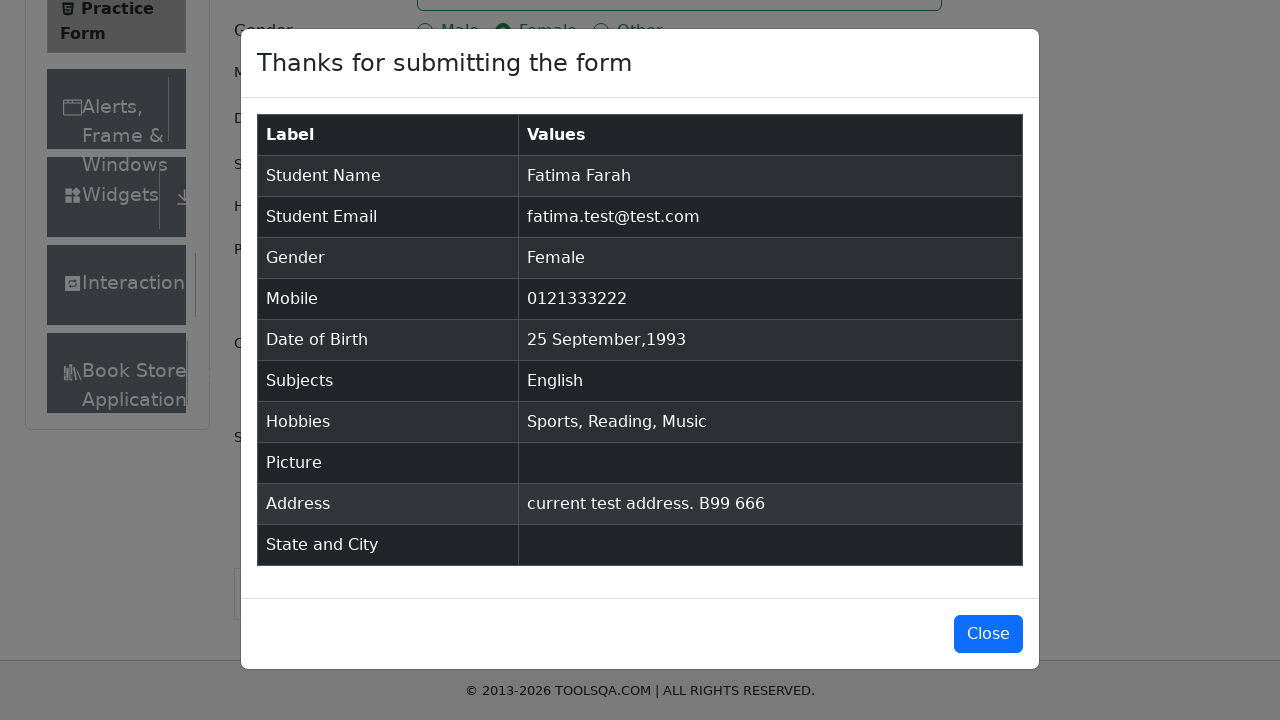